Tests a practice form by filling in name, email, phone, and address fields, selecting a gender radio button, and clicking all checkboxes on the page

Starting URL: https://testautomationpractice.blogspot.com/

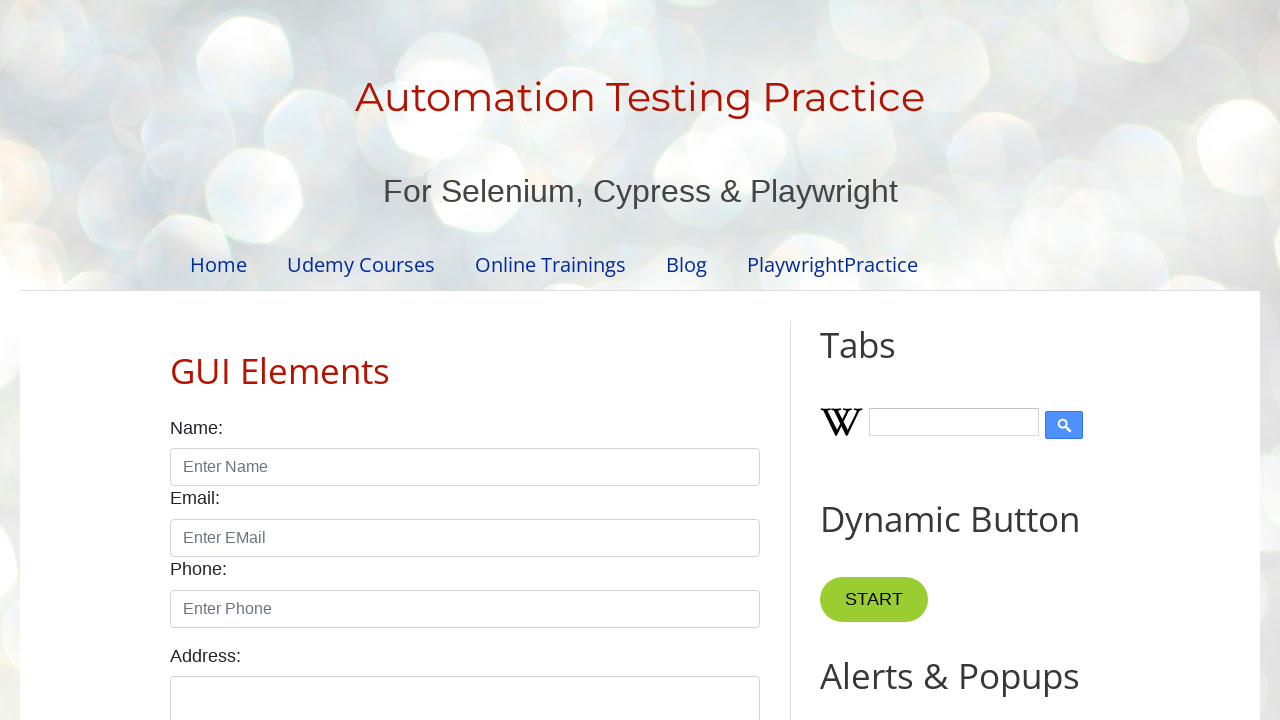

Filled name field with 'maheswari' on input#name
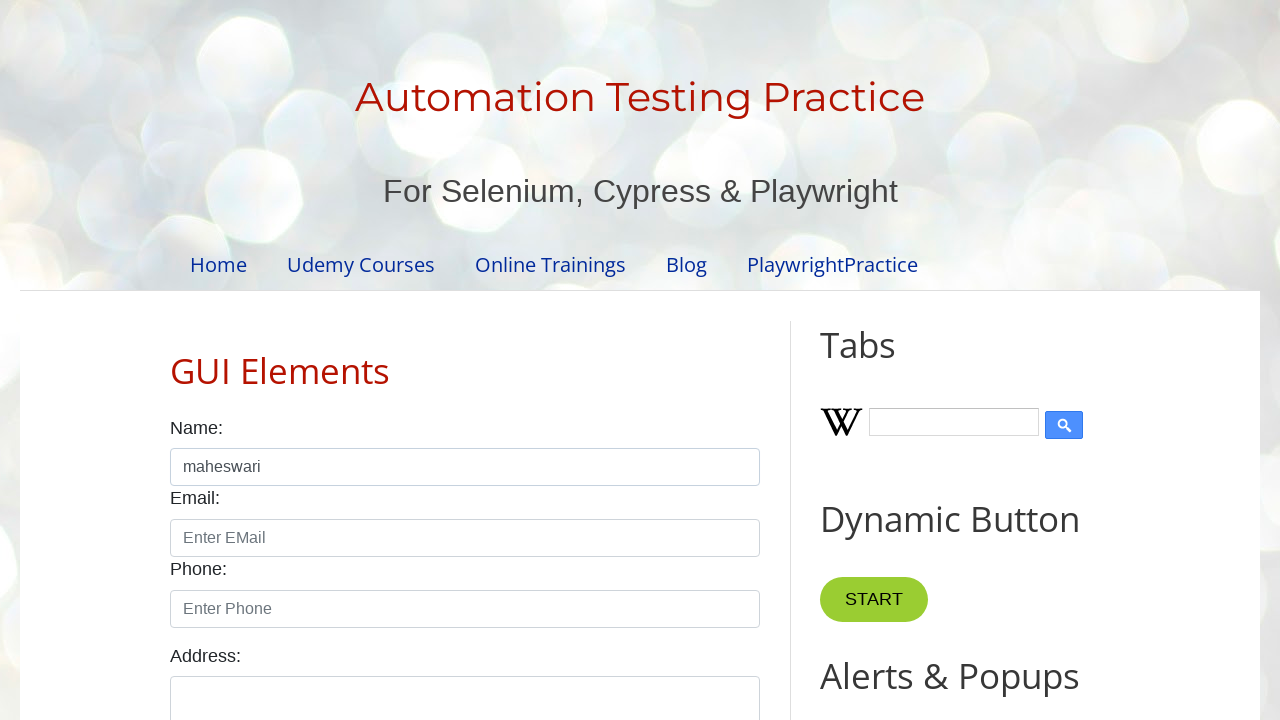

Filled email field with 'mahi123@gmail.com' on input#email
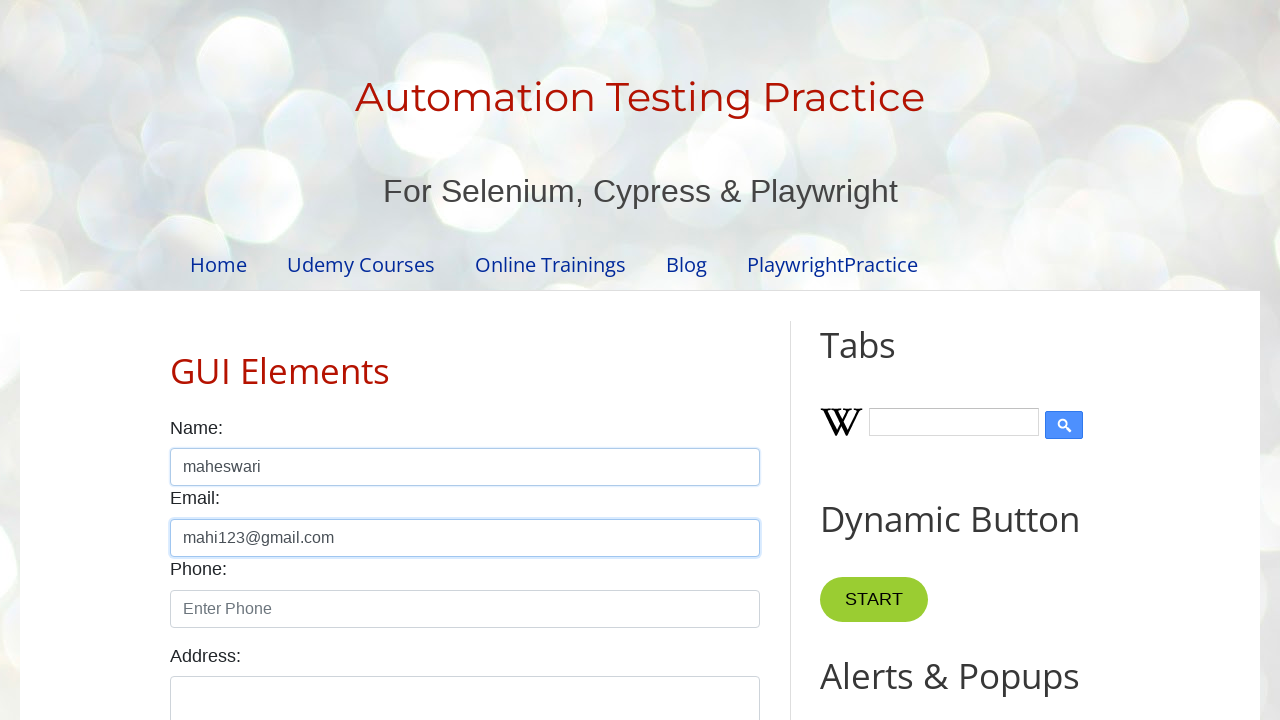

Filled phone field with '123456789' on input#phone
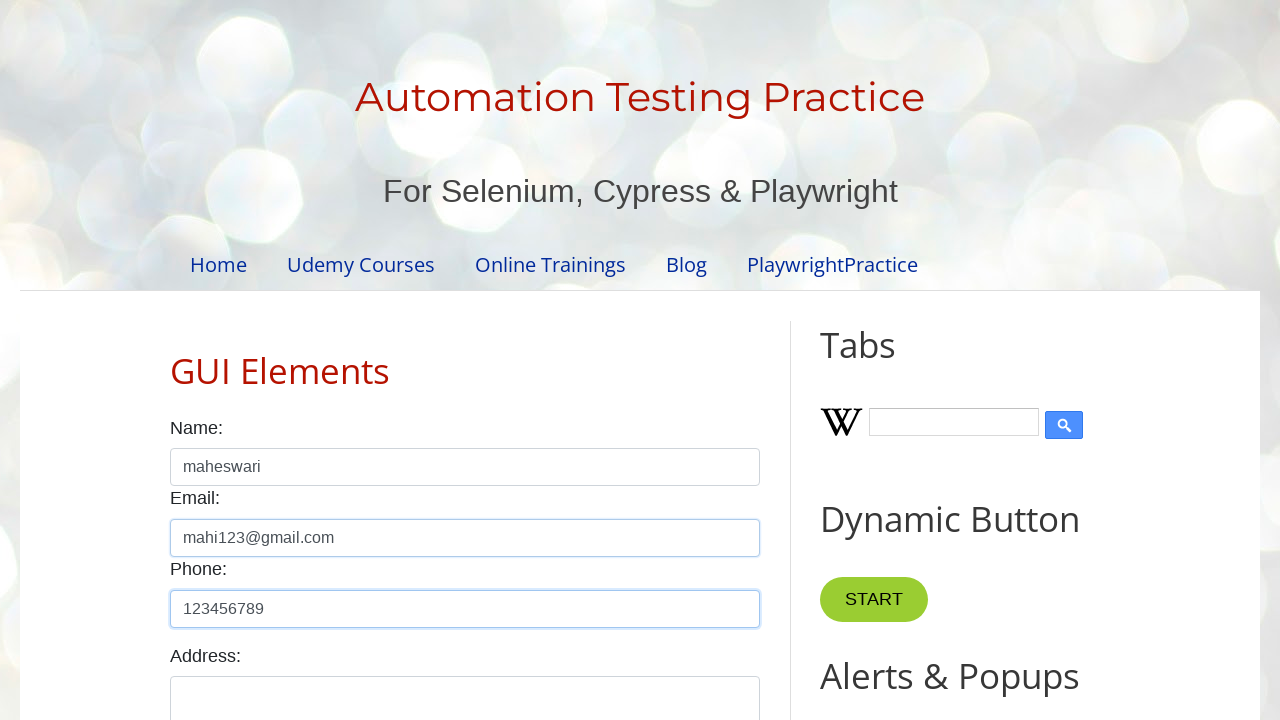

Filled address field with 'U.Rajupalem' on textarea#textarea
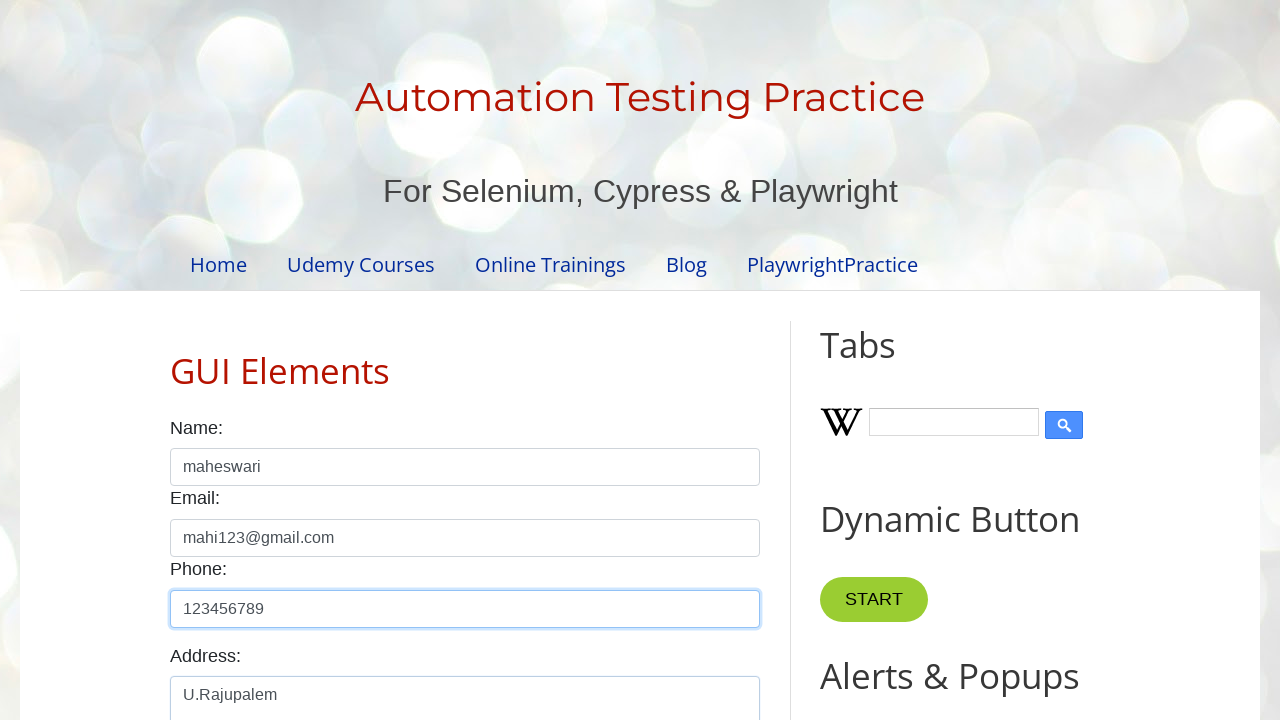

Selected female gender radio button at (250, 360) on input[value='female']
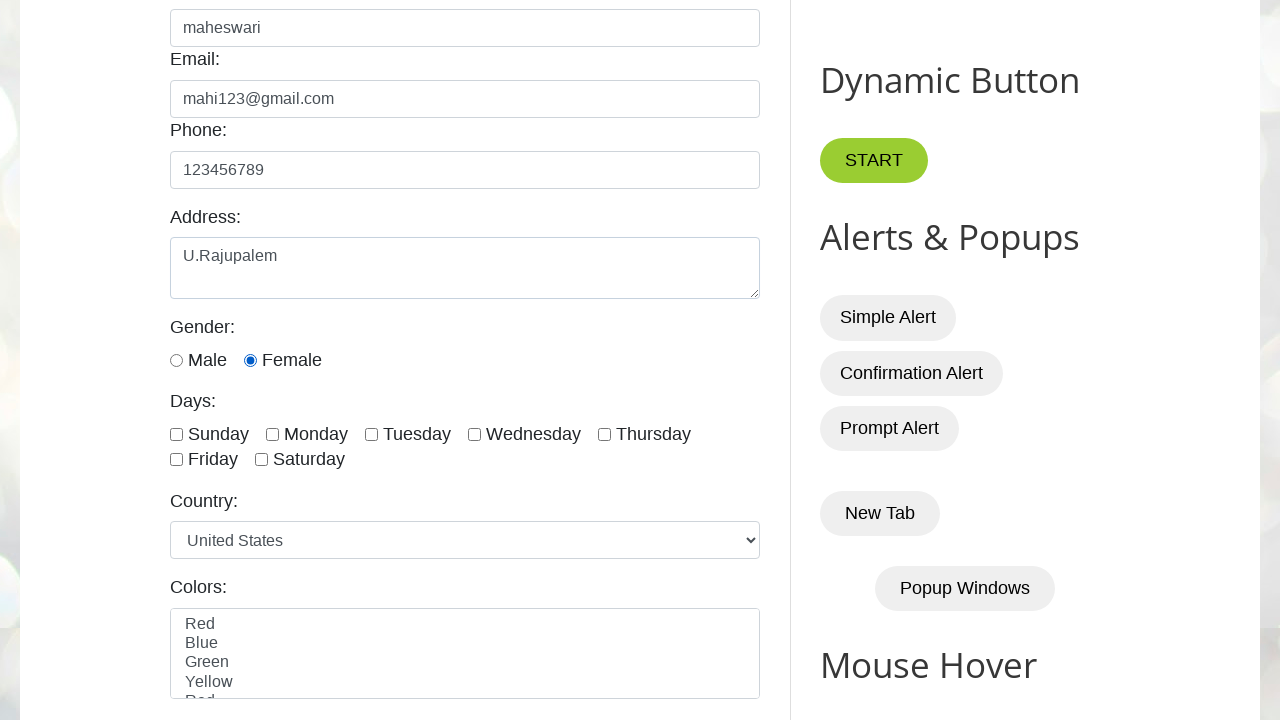

Clicked checkbox 1 of 7 at (176, 434) on input[type='checkbox'].form-check-input >> nth=0
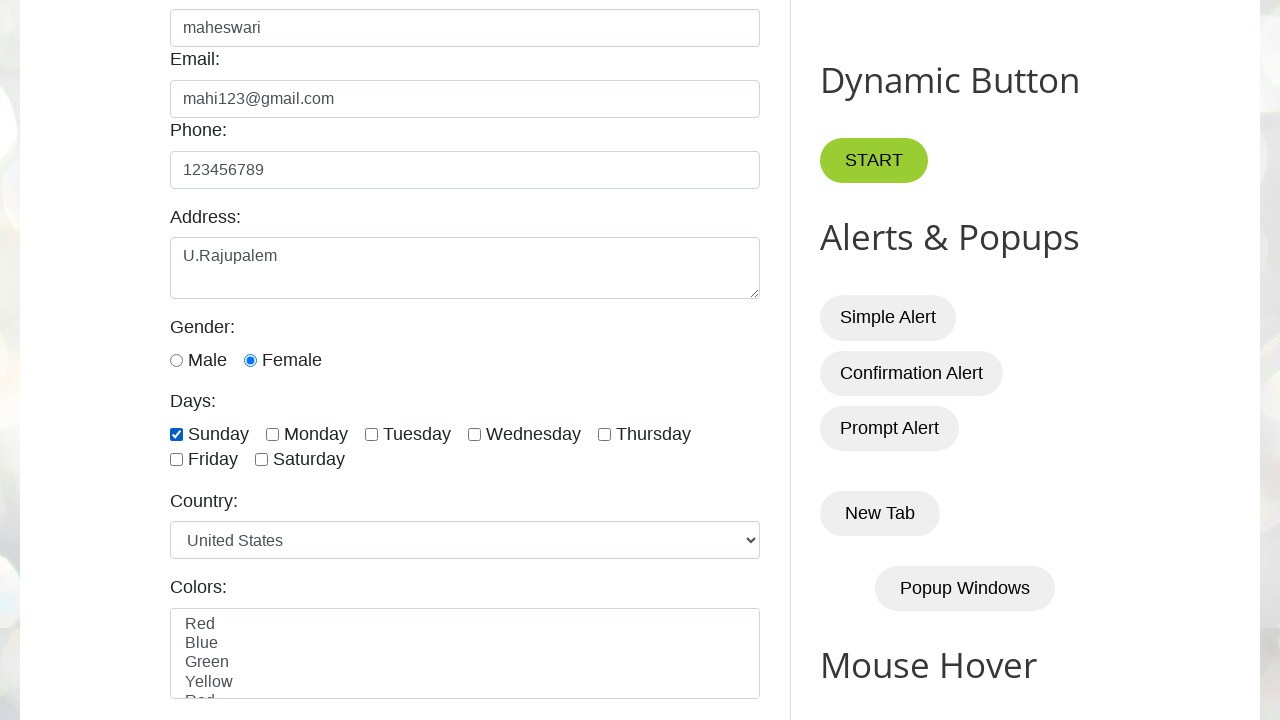

Clicked checkbox 2 of 7 at (272, 434) on input[type='checkbox'].form-check-input >> nth=1
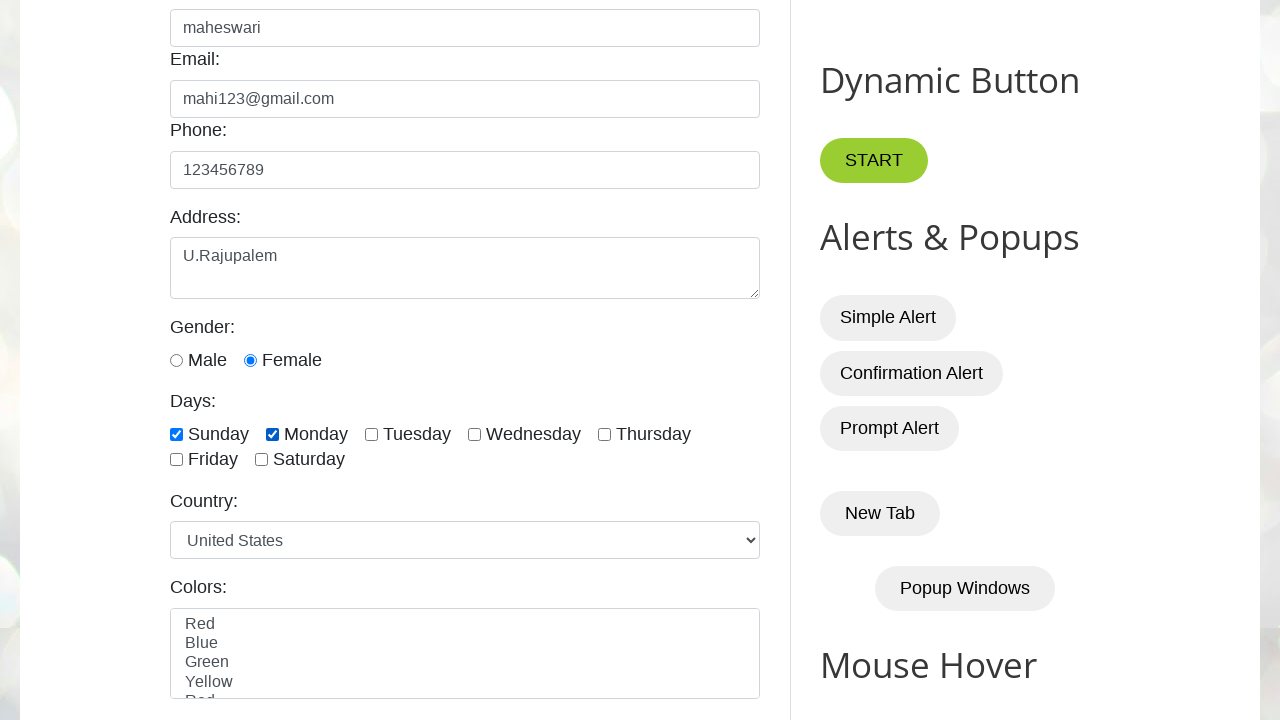

Clicked checkbox 3 of 7 at (372, 434) on input[type='checkbox'].form-check-input >> nth=2
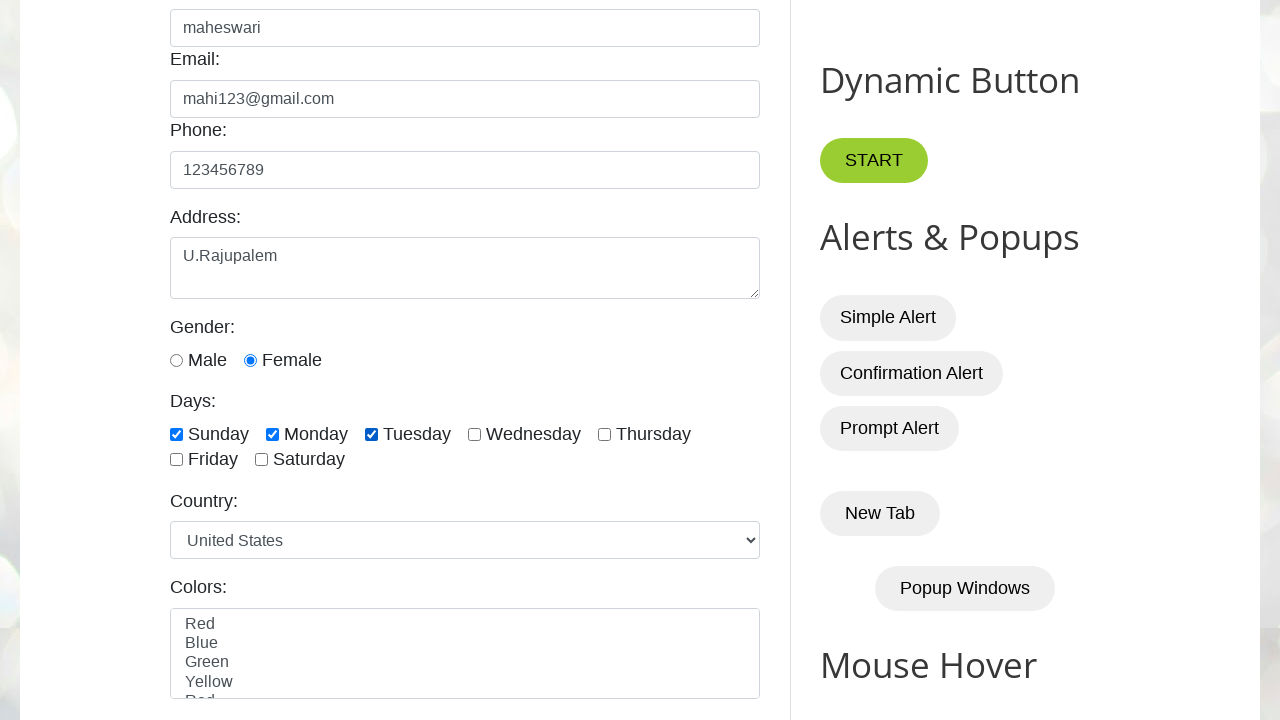

Clicked checkbox 4 of 7 at (474, 434) on input[type='checkbox'].form-check-input >> nth=3
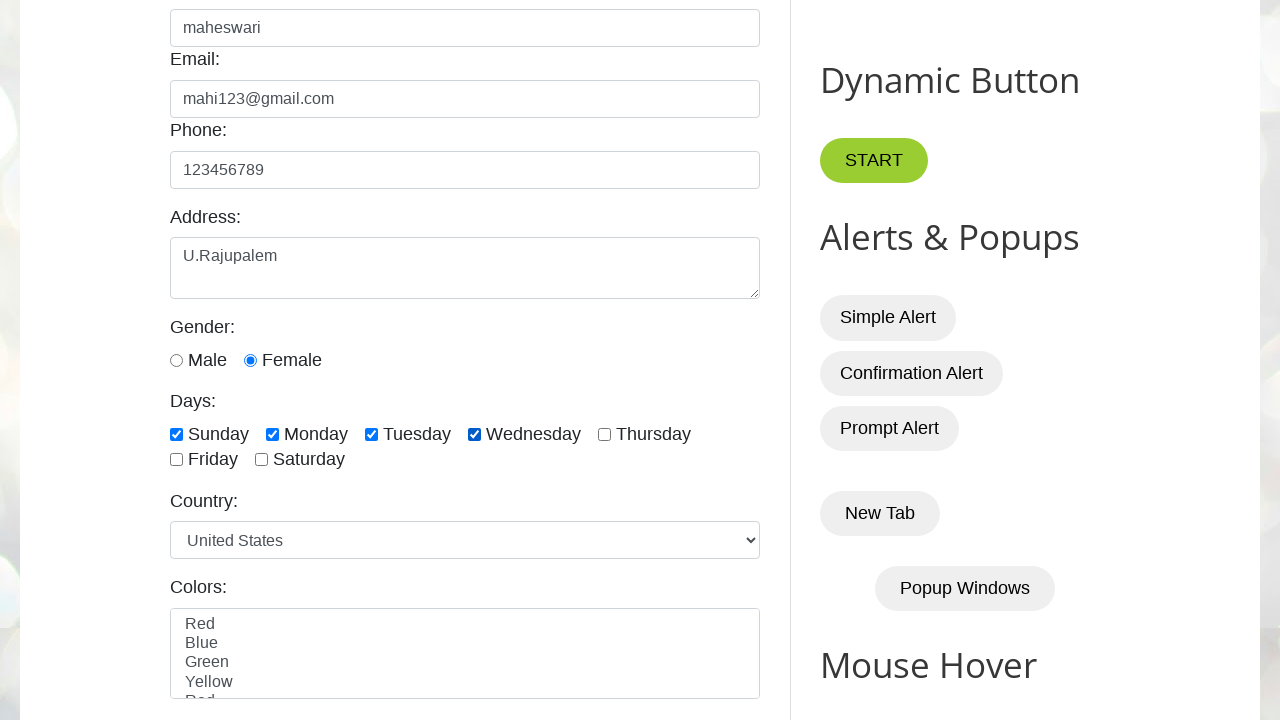

Clicked checkbox 5 of 7 at (604, 434) on input[type='checkbox'].form-check-input >> nth=4
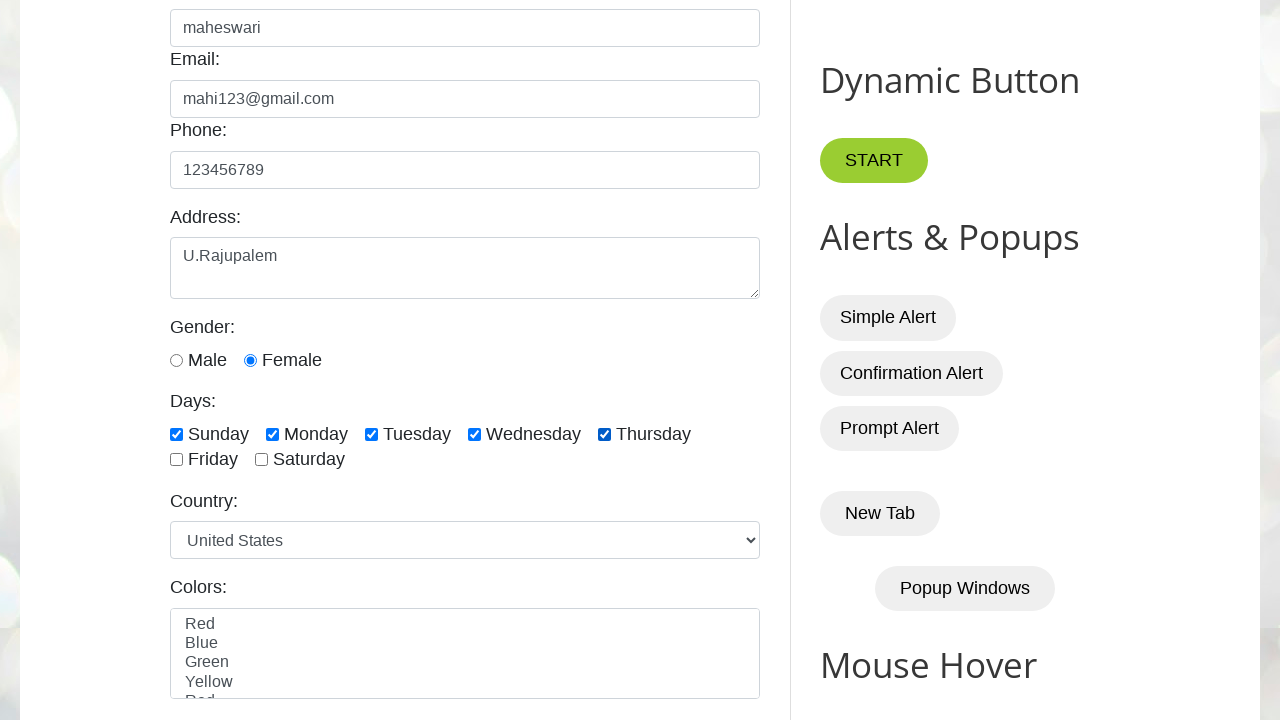

Clicked checkbox 6 of 7 at (176, 460) on input[type='checkbox'].form-check-input >> nth=5
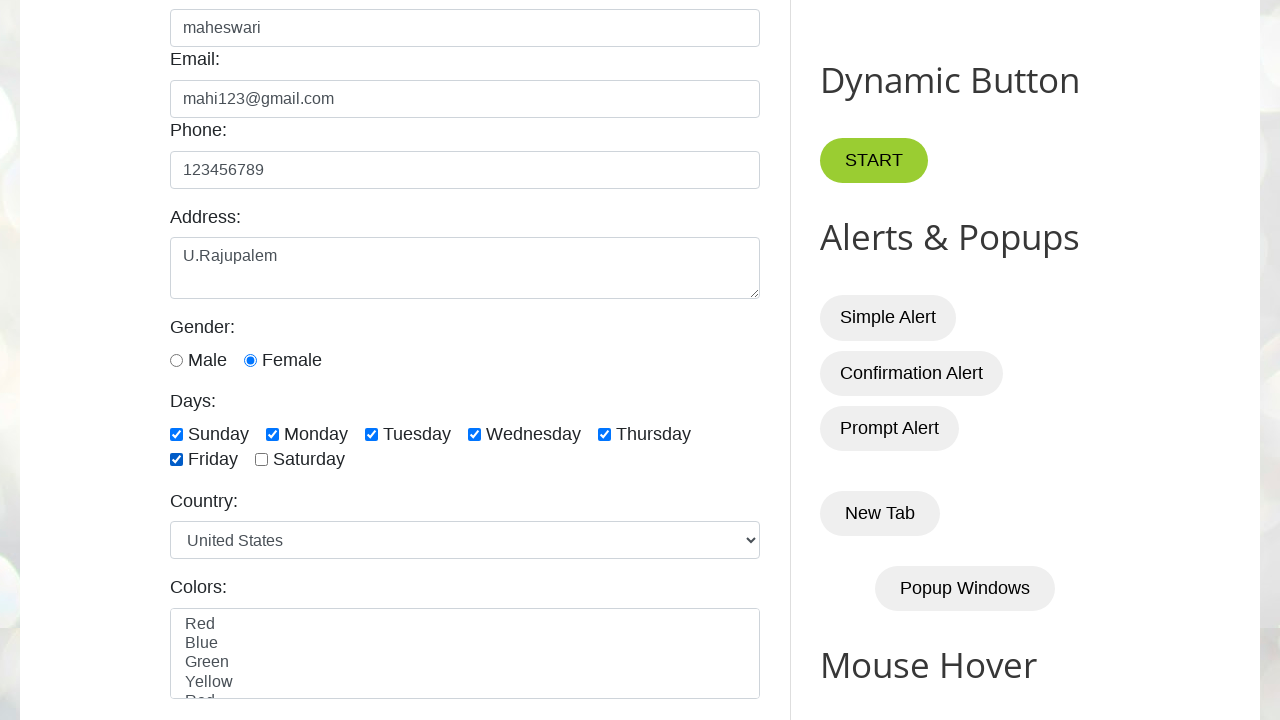

Clicked checkbox 7 of 7 at (262, 460) on input[type='checkbox'].form-check-input >> nth=6
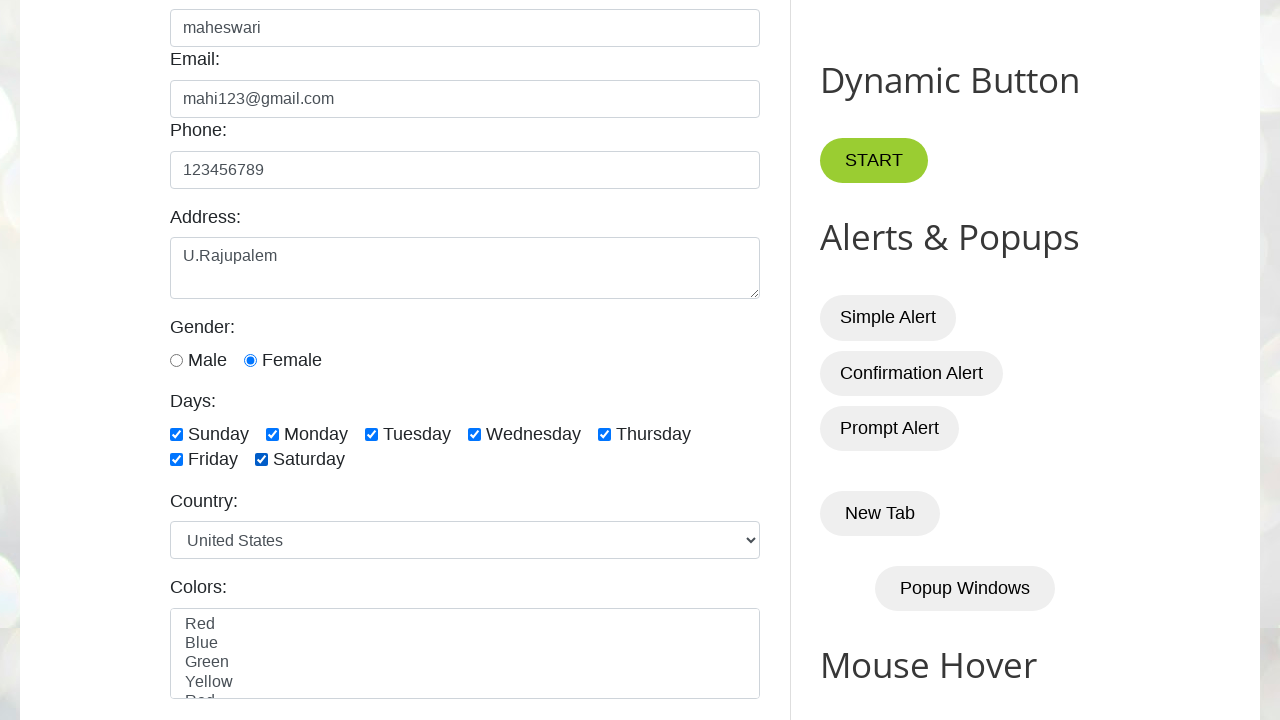

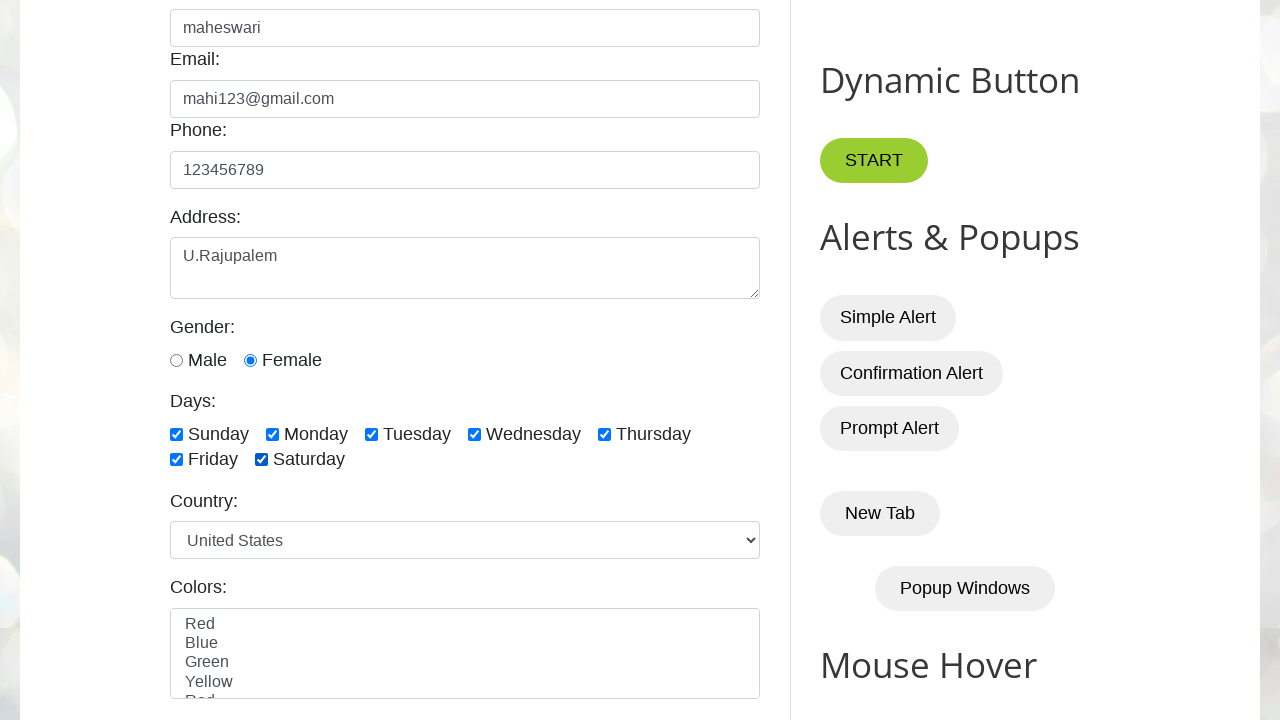